Tests iframe switching operations by switching to an iframe using different methods (WebElement, name, index), filling an email field within the iframe, and switching back to the default content.

Starting URL: https://www.selenium.dev/selenium/web/iframes.html

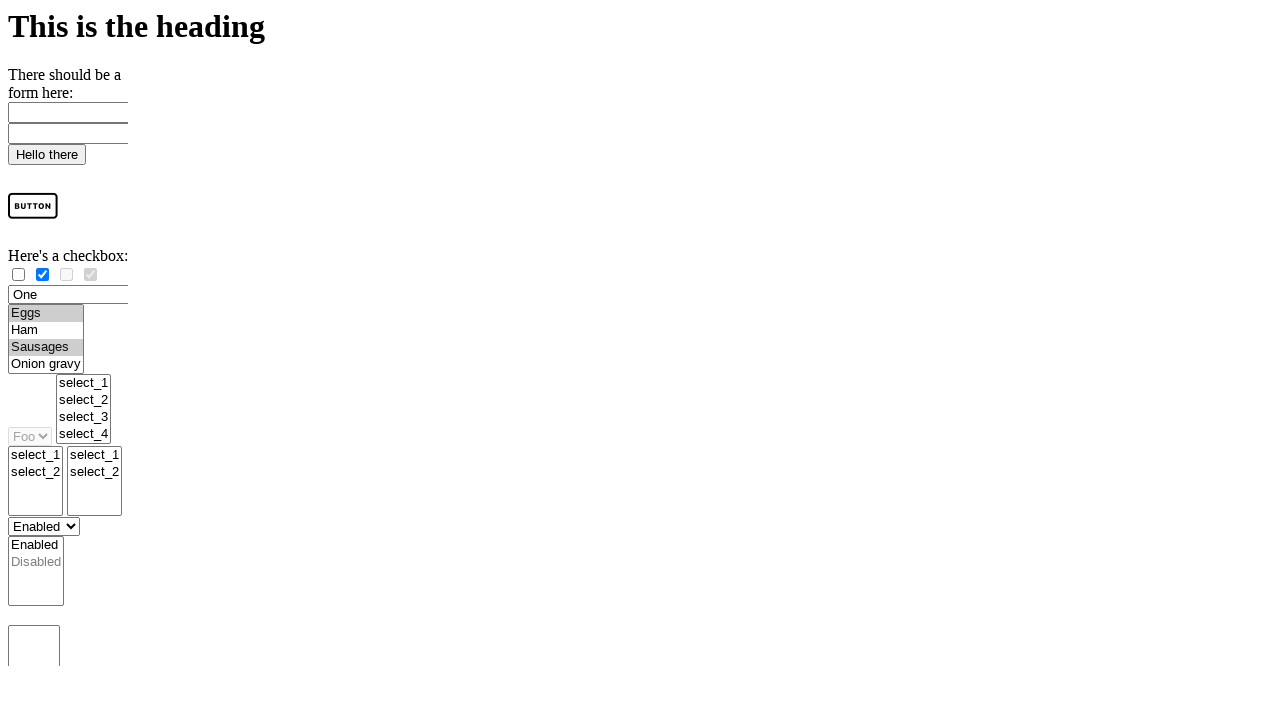

Located iframe using ID selector '#iframe1'
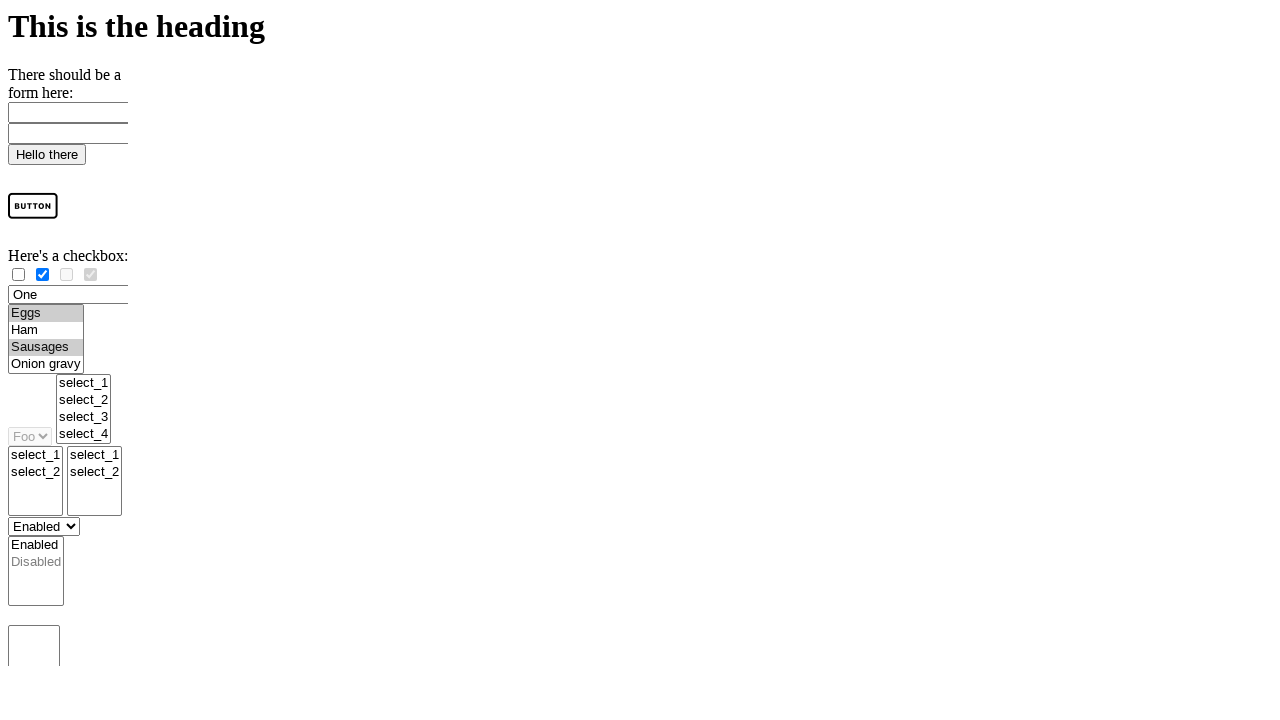

Filled email field in iframe with 'admin@selenium.dev' on #iframe1 >> internal:control=enter-frame >> #email
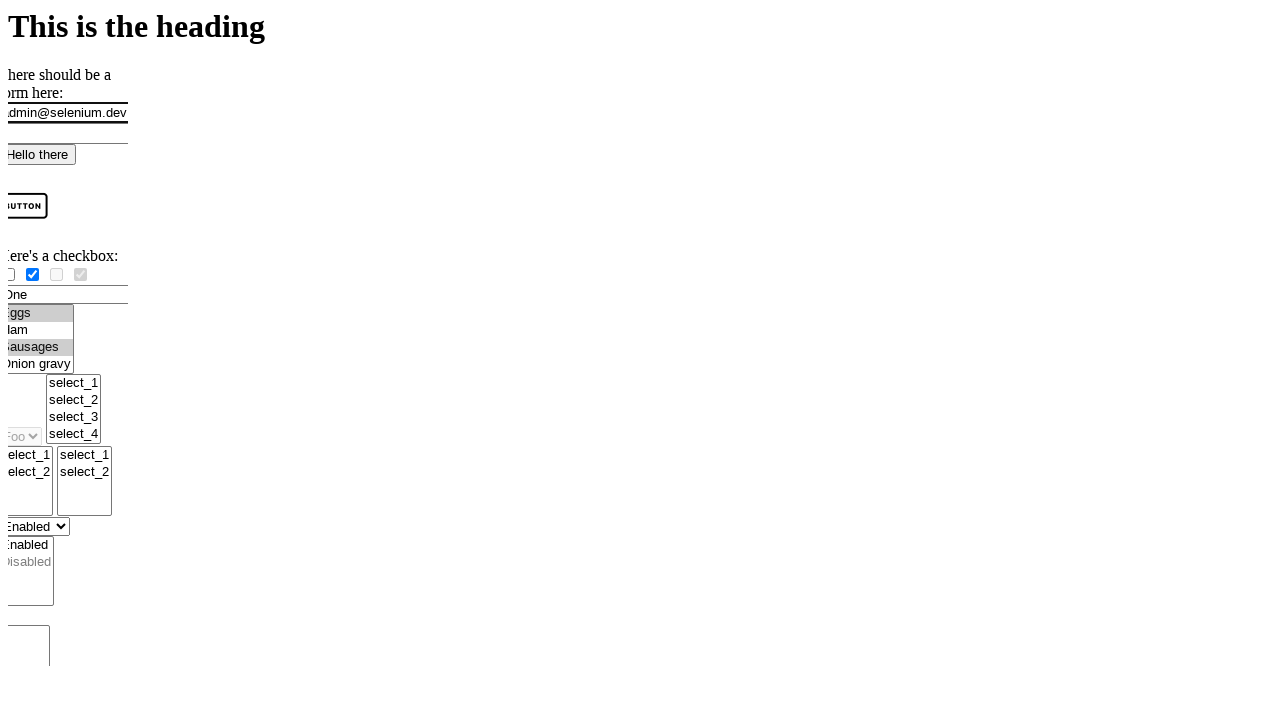

Cleared email field in iframe on #iframe1 >> internal:control=enter-frame >> #email
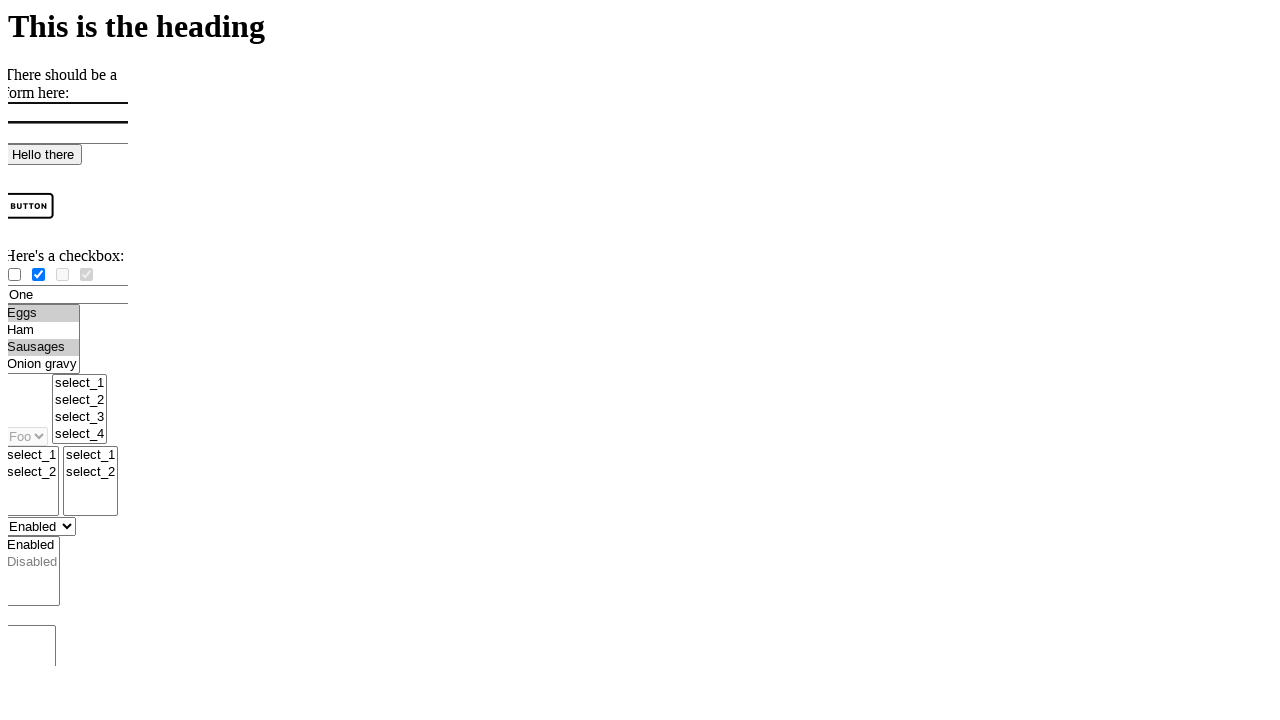

Located iframe using name selector '[name='iframe1-name']'
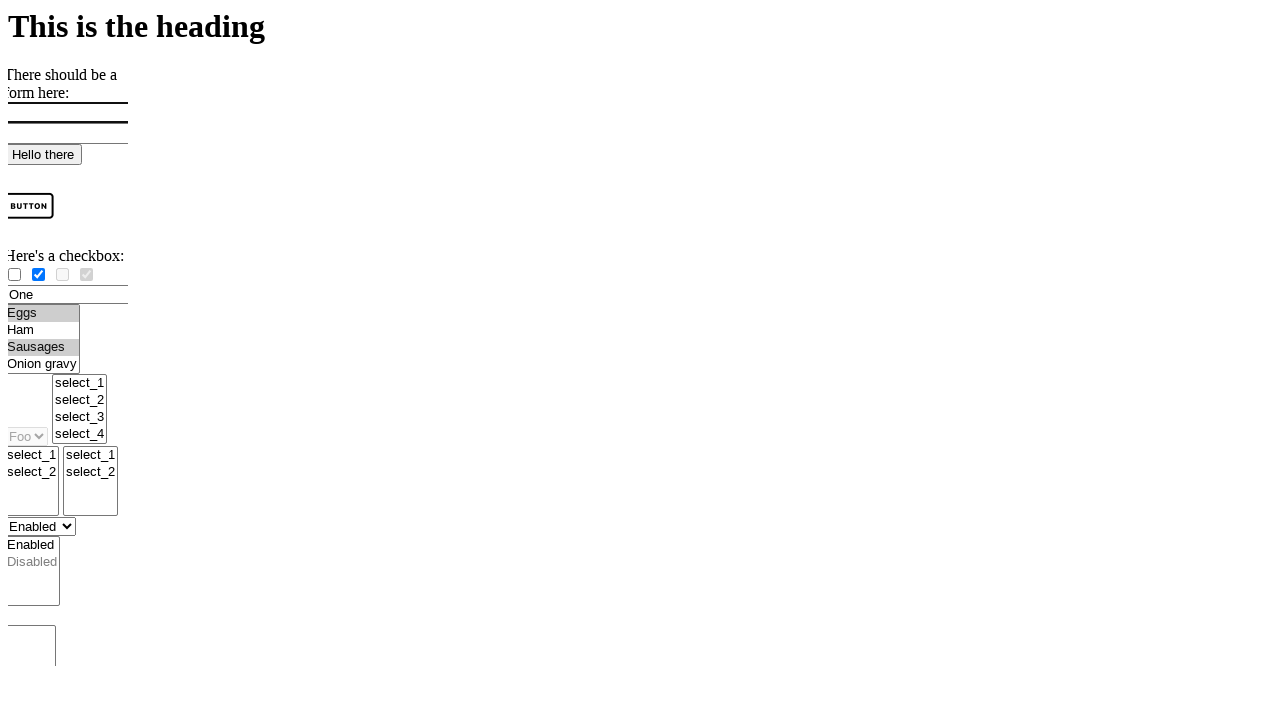

Filled email field in named iframe with 'admin@selenium.dev' on [name='iframe1-name'] >> internal:control=enter-frame >> #email
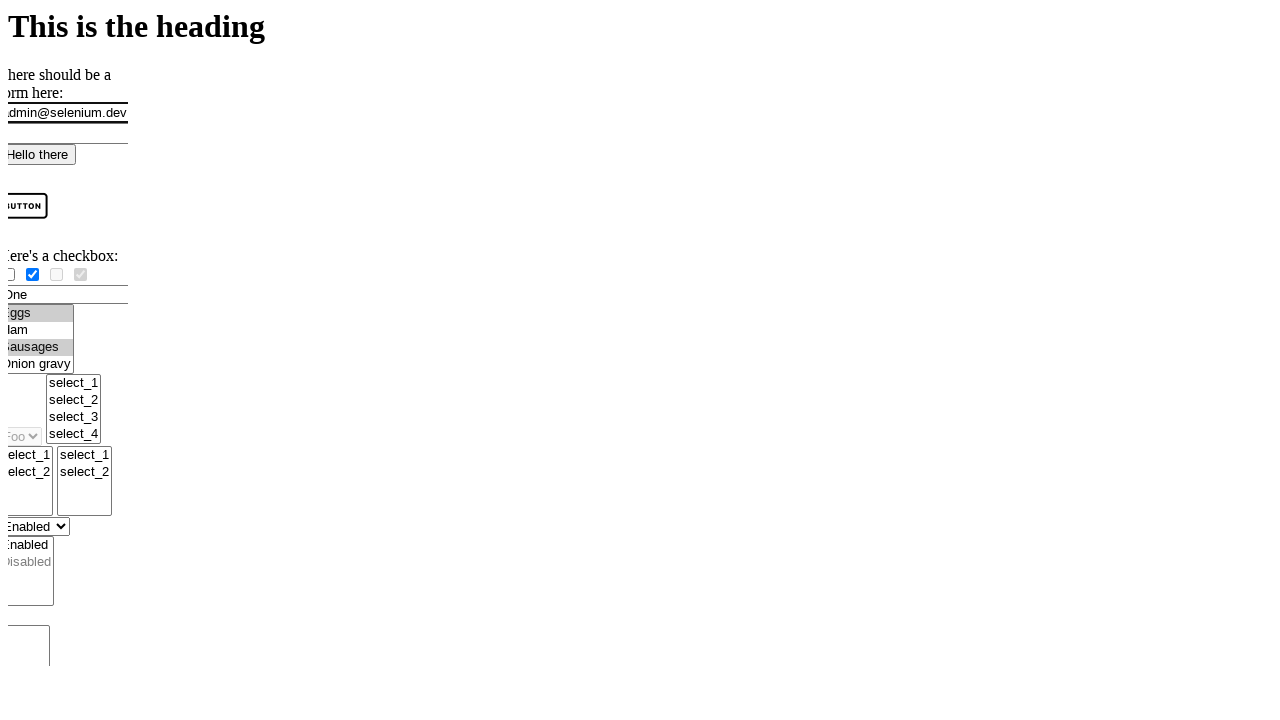

Cleared email field in named iframe on [name='iframe1-name'] >> internal:control=enter-frame >> #email
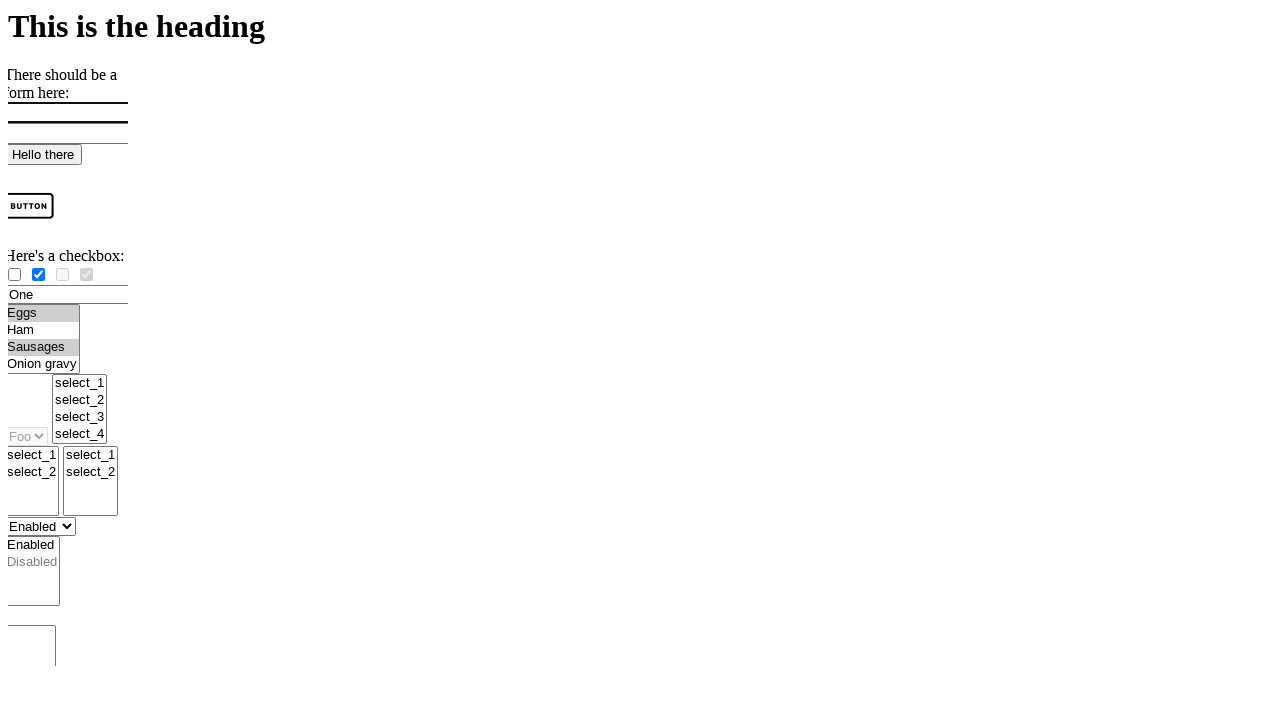

Located first iframe using index selector
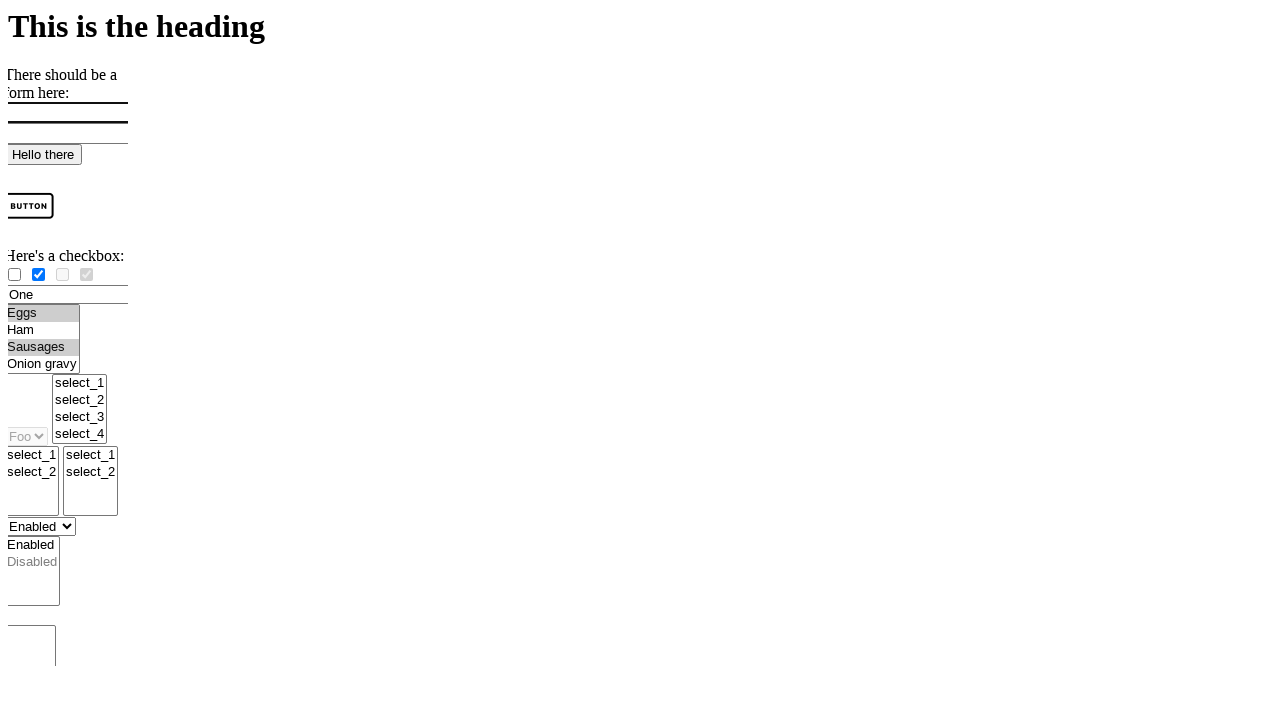

Filled email field in first iframe with 'qa_tester@example.org' on iframe >> nth=0 >> internal:control=enter-frame >> #email
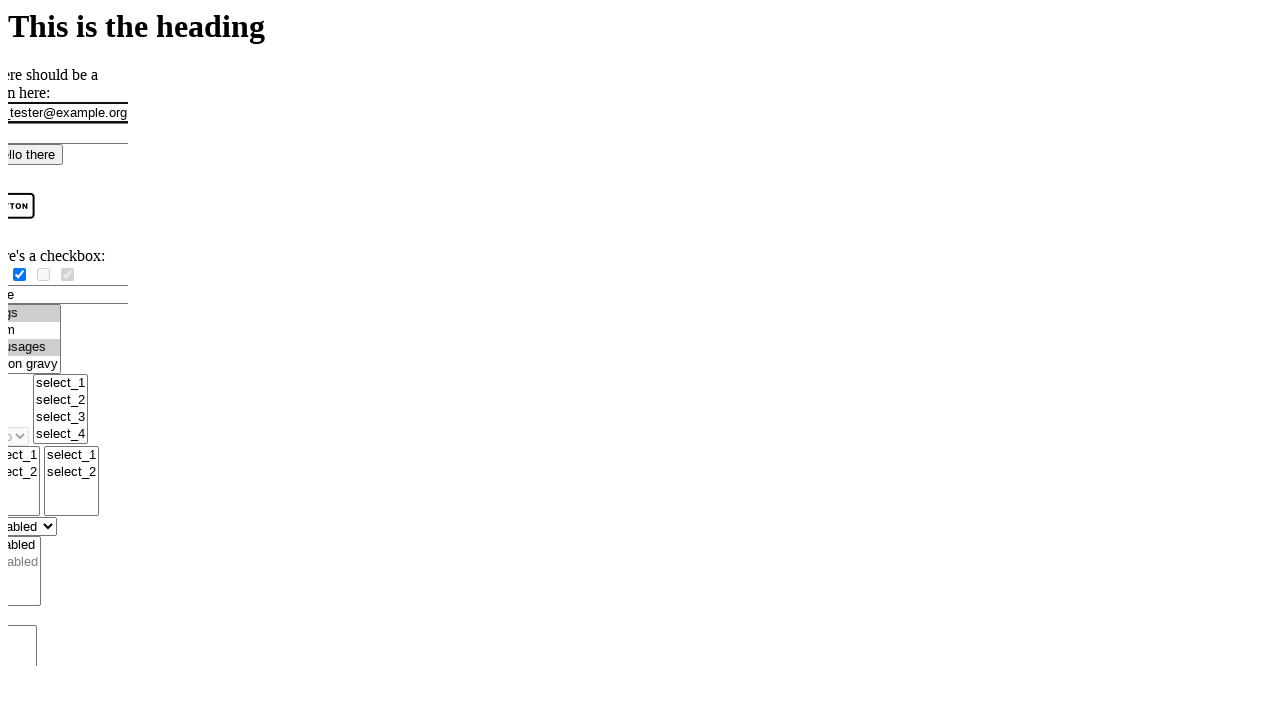

Verified main page body content is accessible after iframe operations
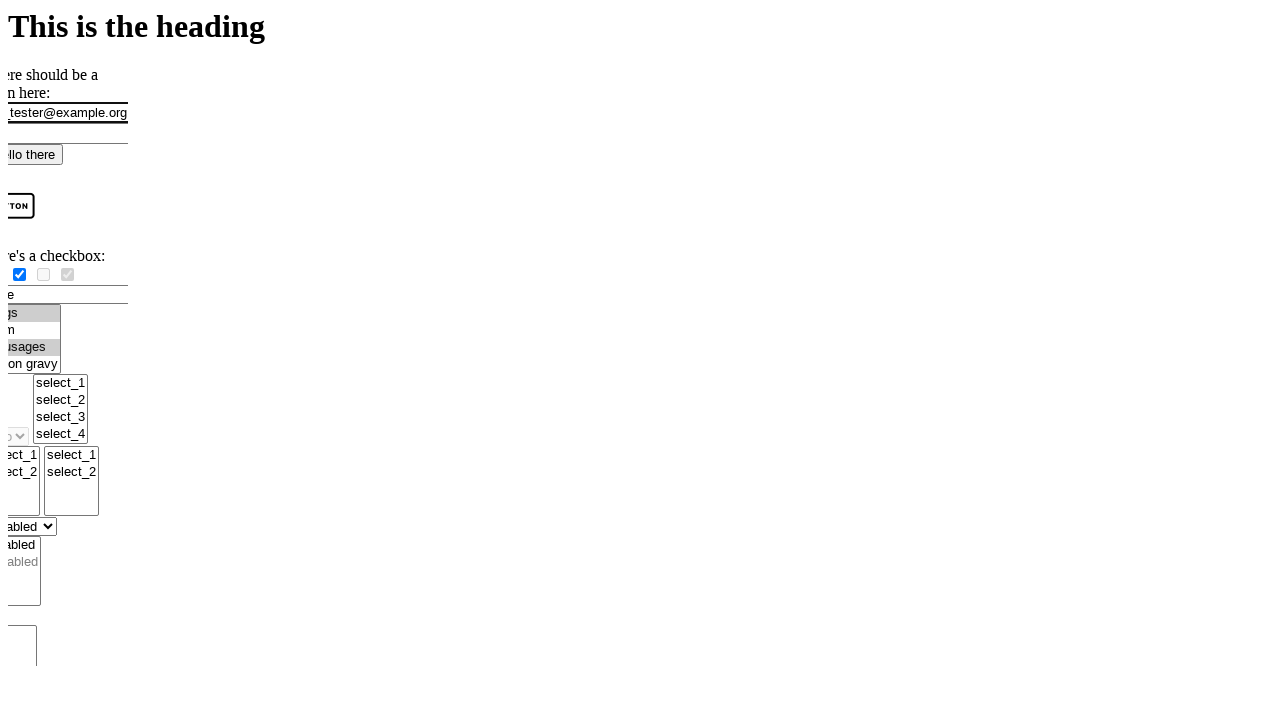

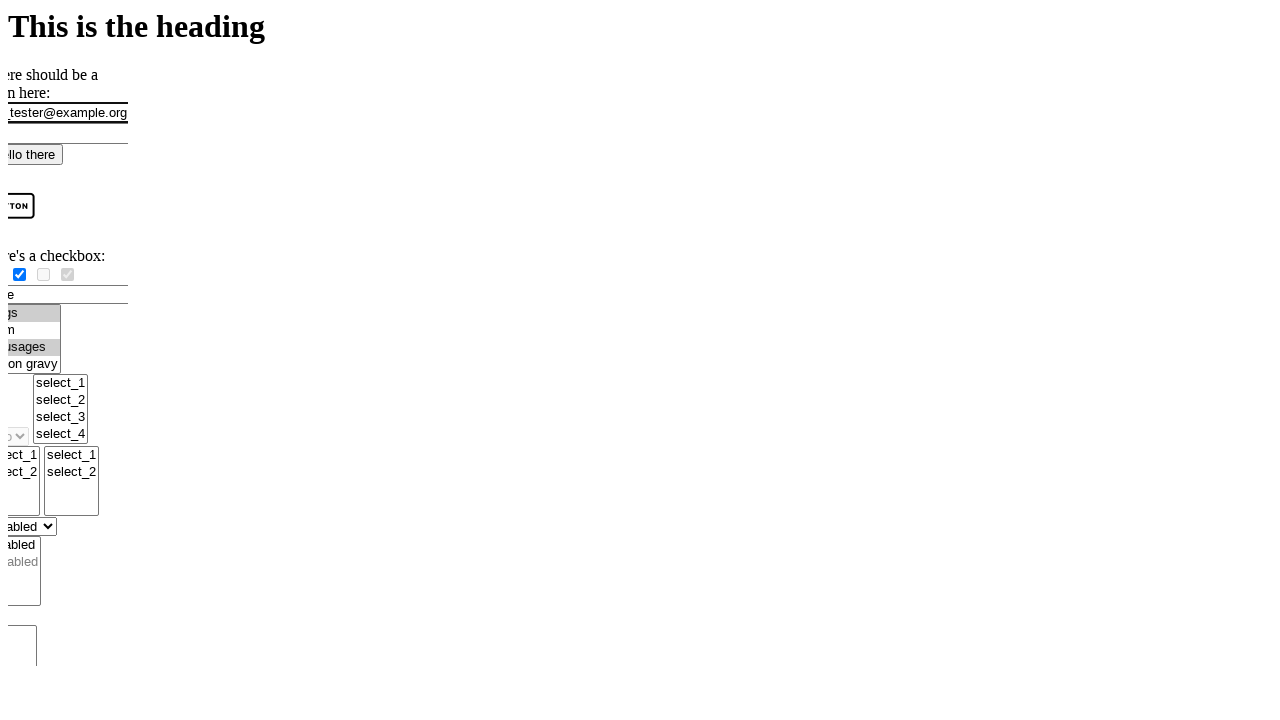